Tests browser alert handling by clicking a button that triggers an alert and then accepting/dismissing the alert dialog

Starting URL: https://demoqa.com/alerts

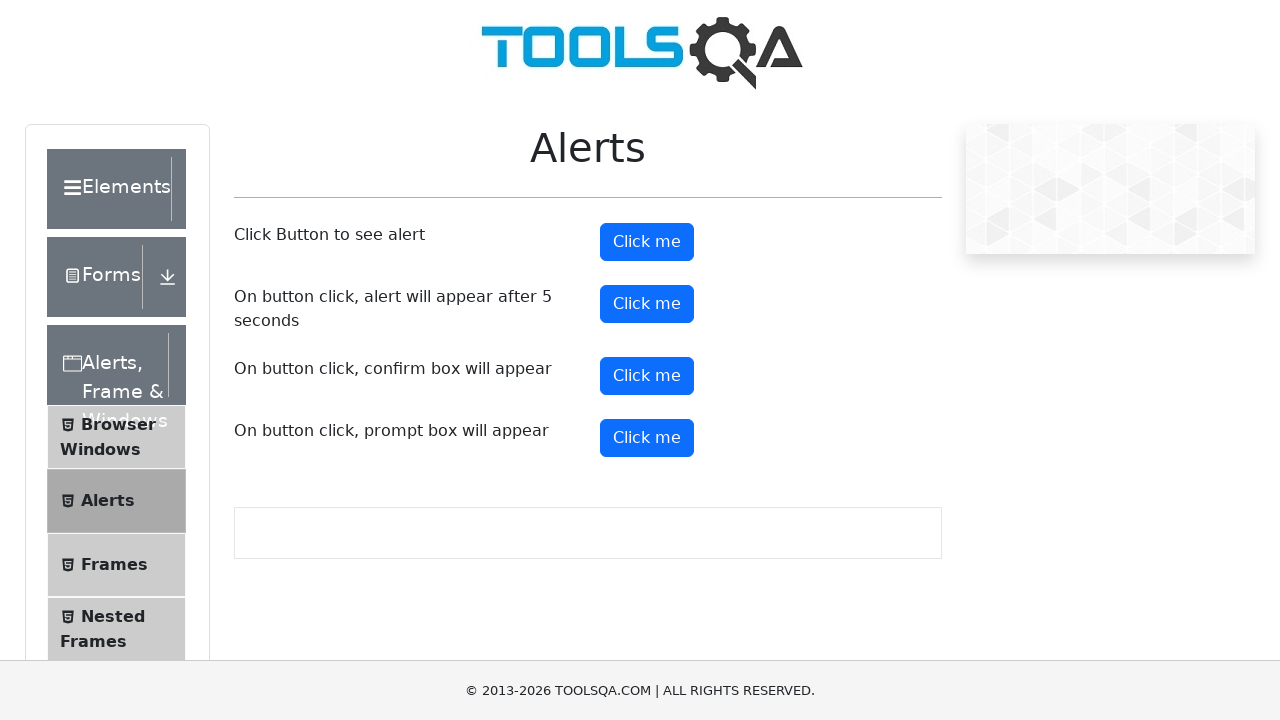

Set up dialog handler to accept the alert
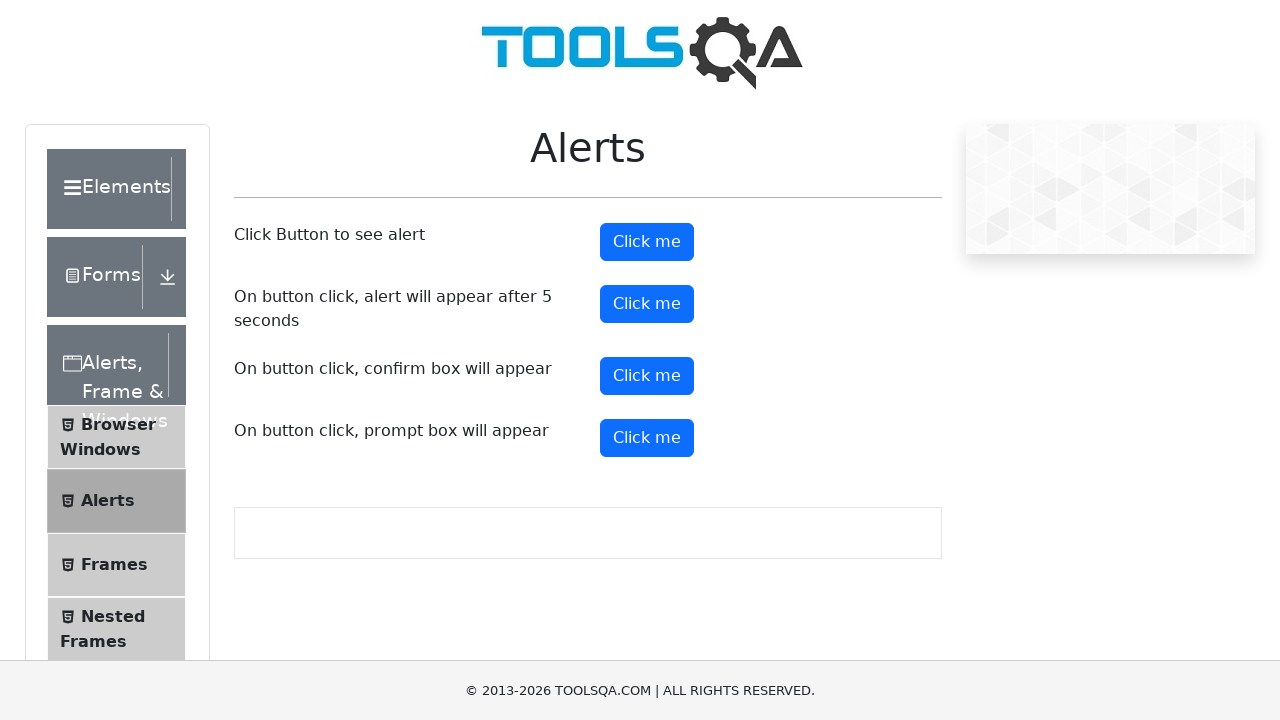

Clicked the alert button to trigger the browser alert at (647, 242) on #alertButton
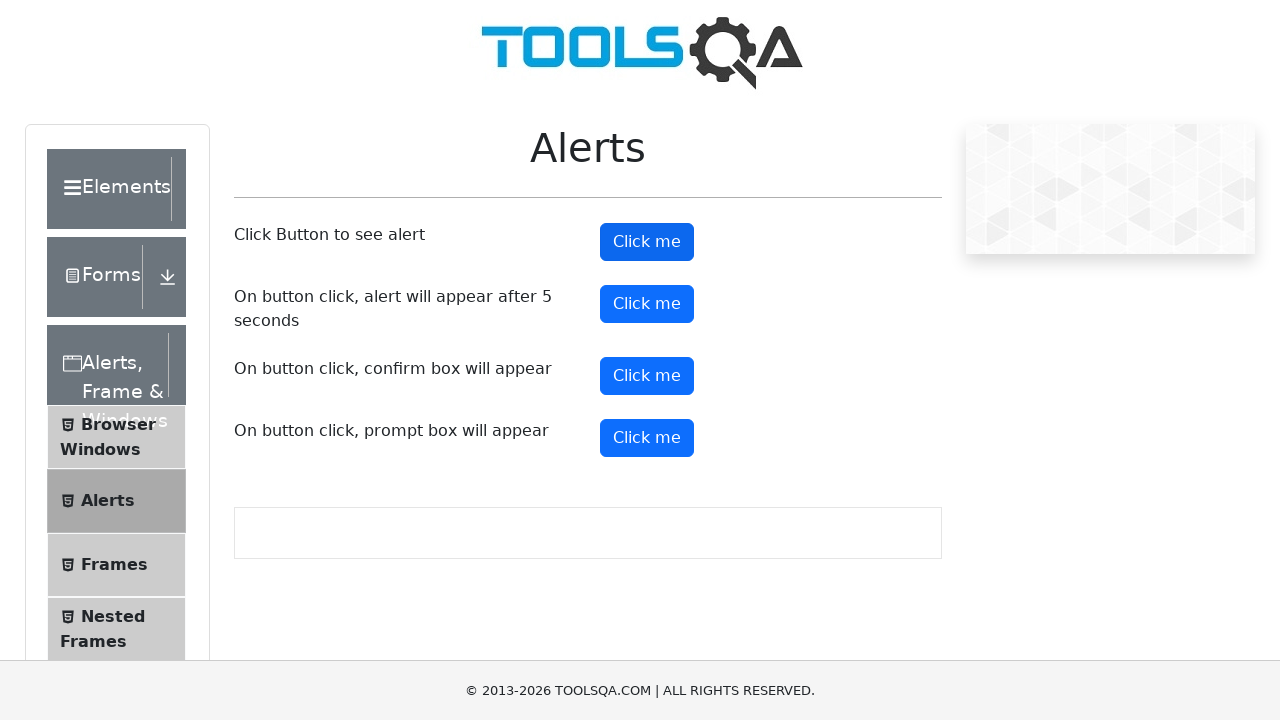

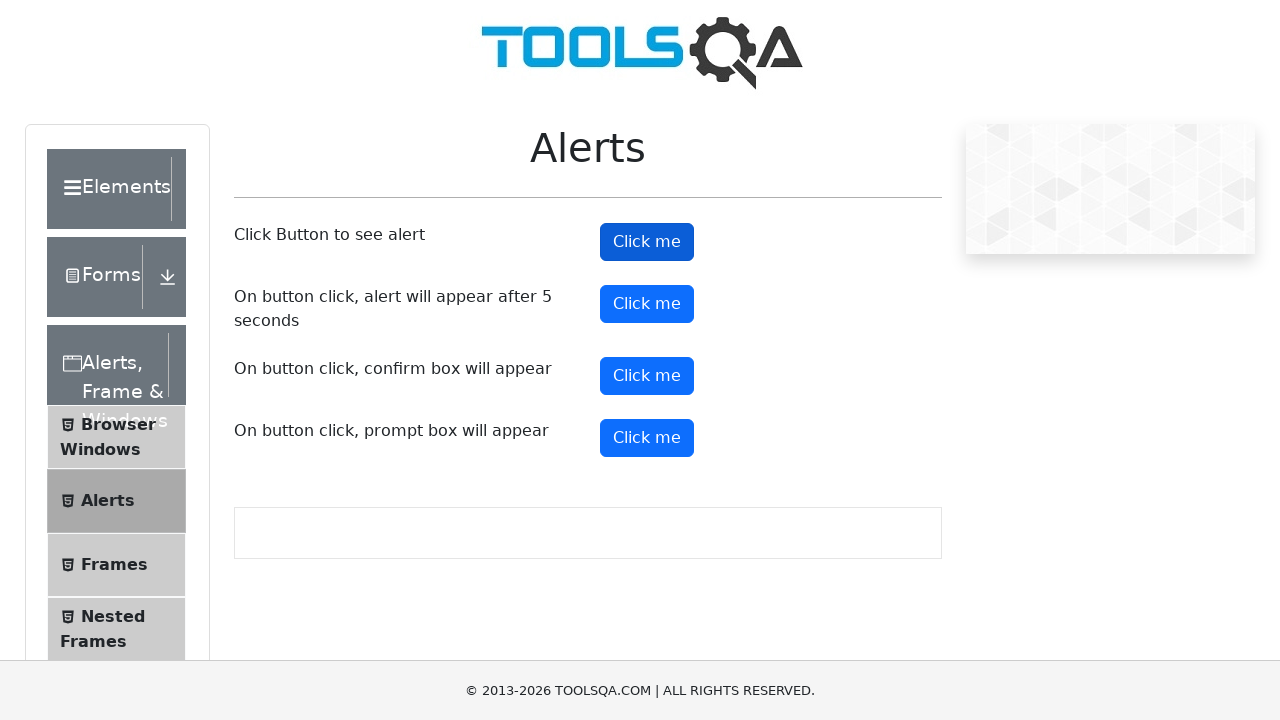